Tests opening a new browser window by clicking the 'New Window' button, switching to it, and verifying the sample text appears

Starting URL: https://demoqa.com/browser-windows

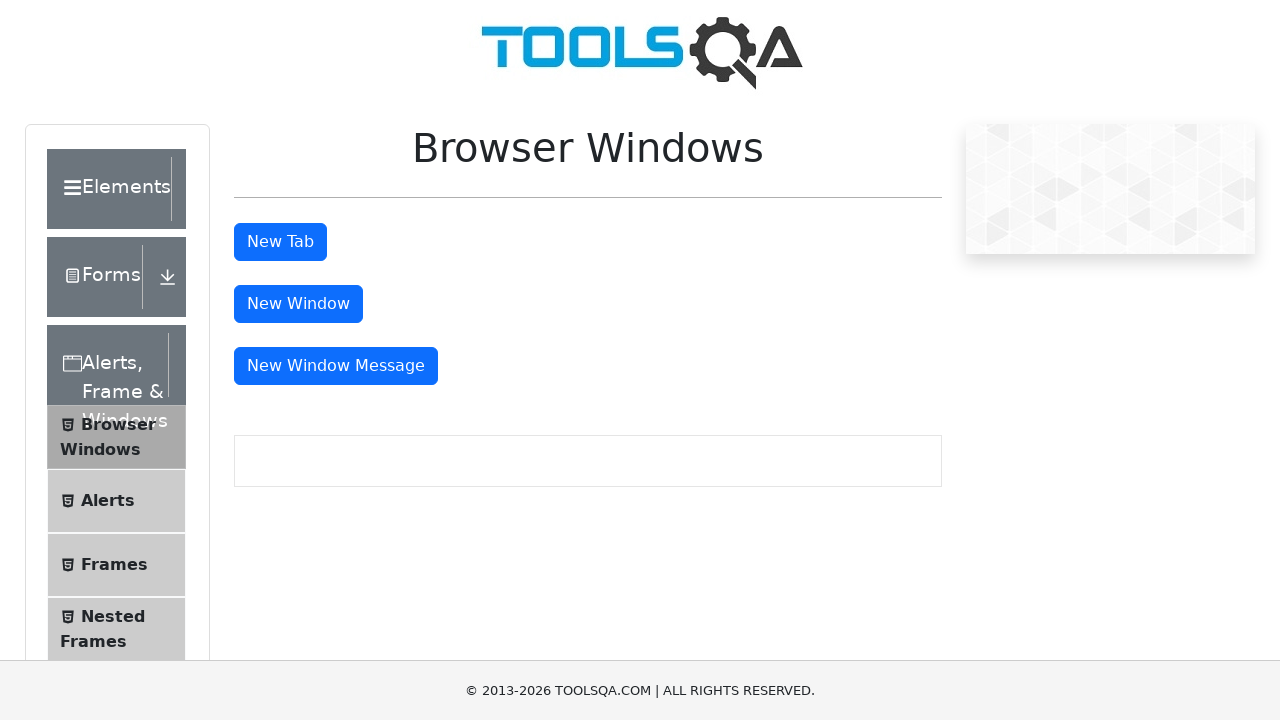

Clicked 'New Window' button at (298, 304) on #windowButton
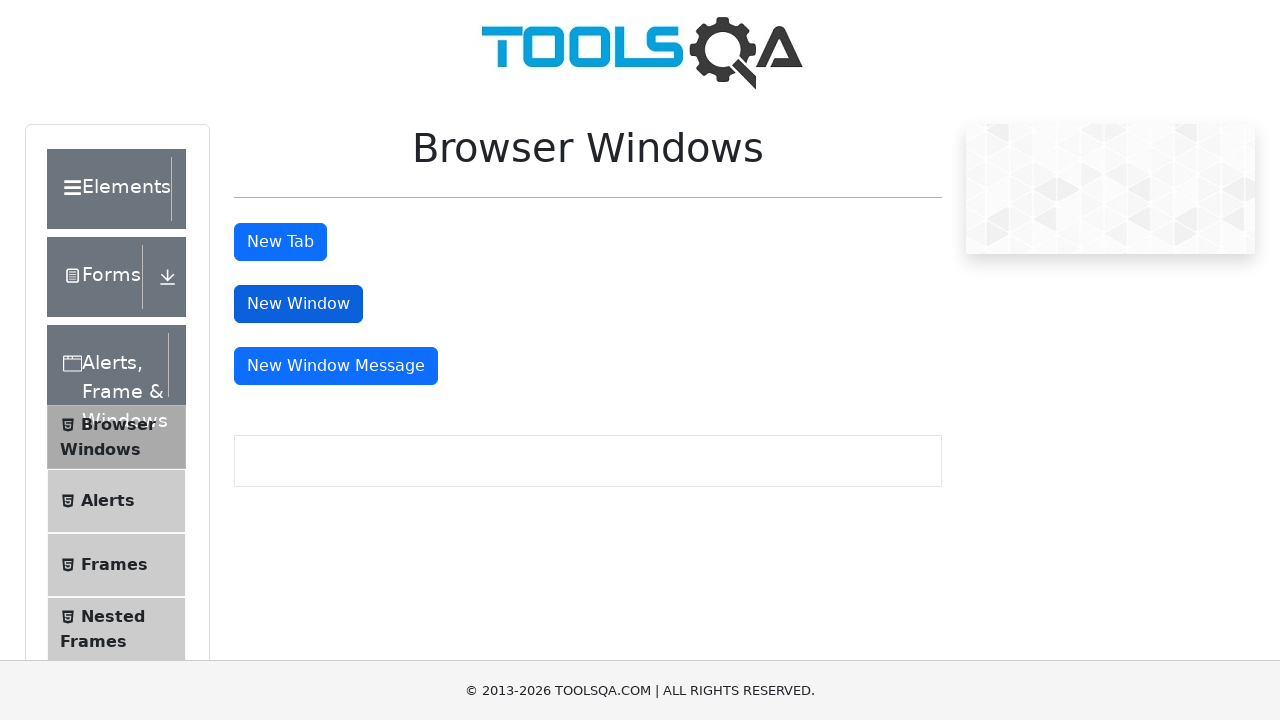

New window loaded successfully
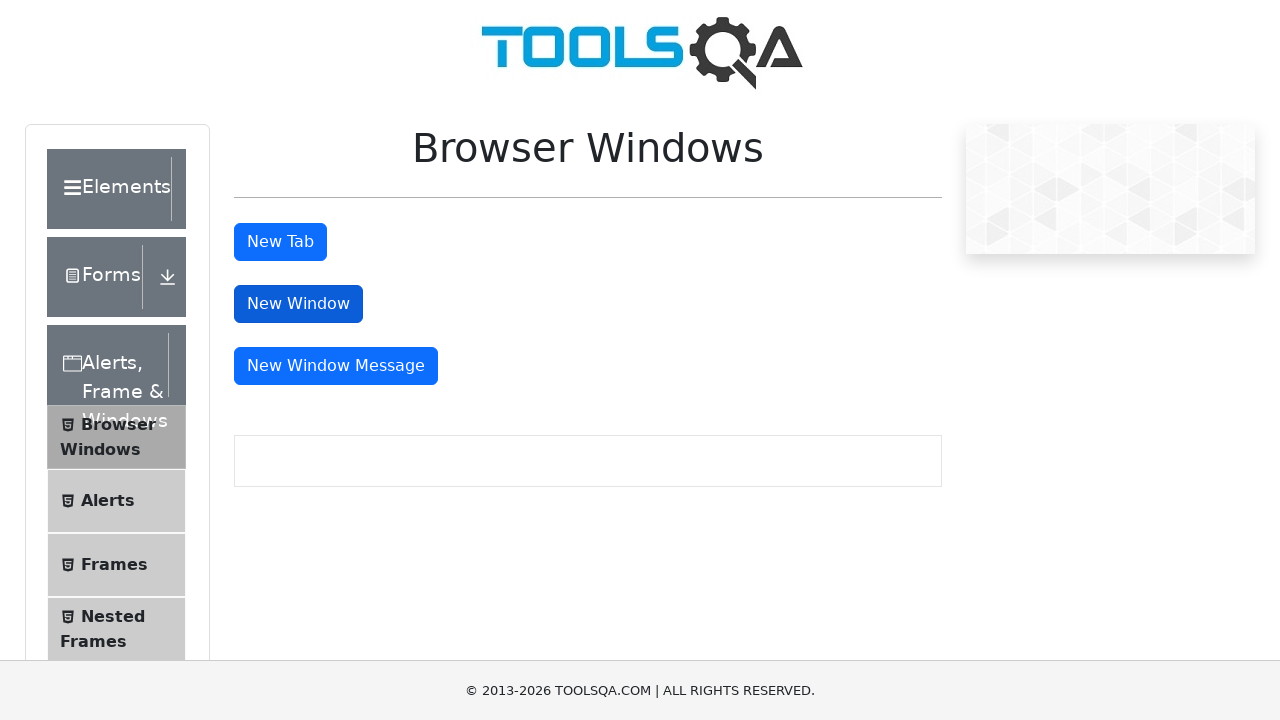

Switched to new window
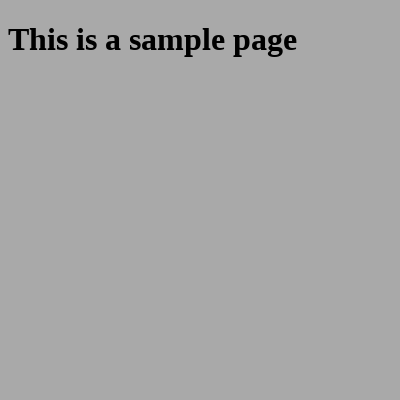

Sample heading element loaded in new window
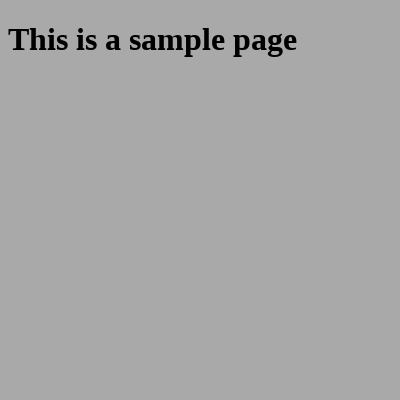

Verified 'This is a sample page' text is present in new window
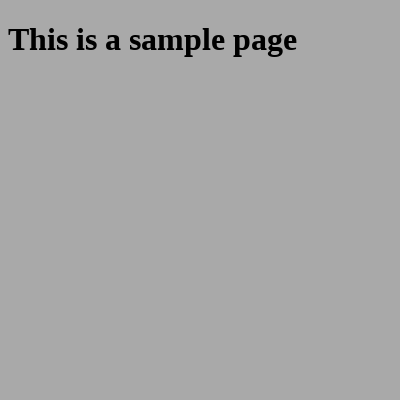

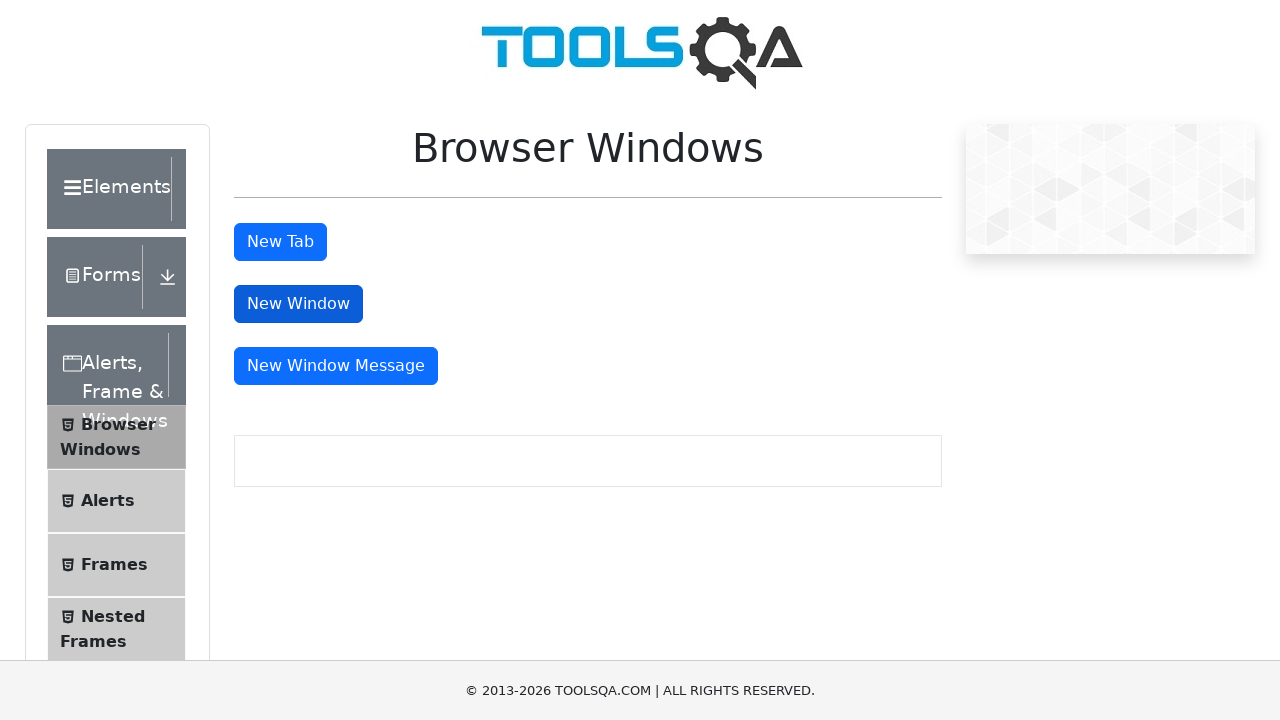